Tests the PGTune PostgreSQL configuration generator by filling out form fields for database version, OS type, database type, RAM, CPU cores, connections, and storage type, then clicking the generate button to produce configuration recommendations.

Starting URL: https://pgtune.leopard.in.ua

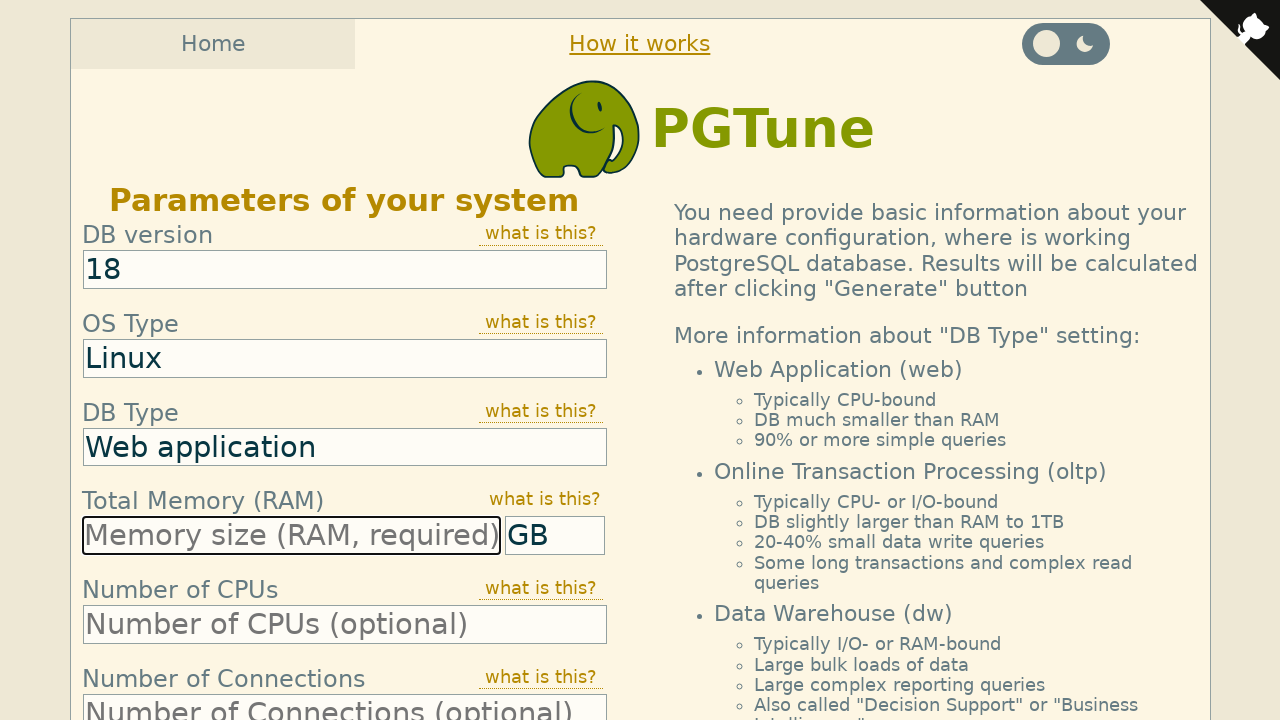

Selected PostgreSQL version 15 on #dbVersionId
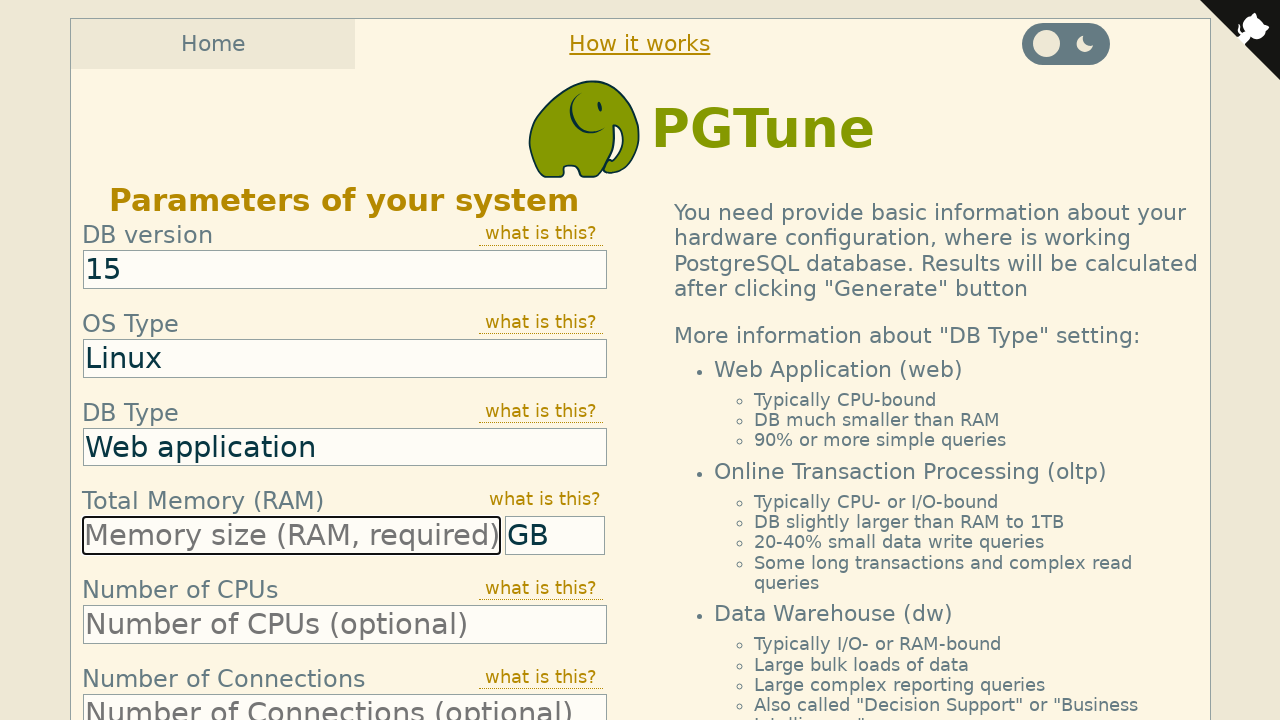

Selected OS type as Linux on #osTypeId
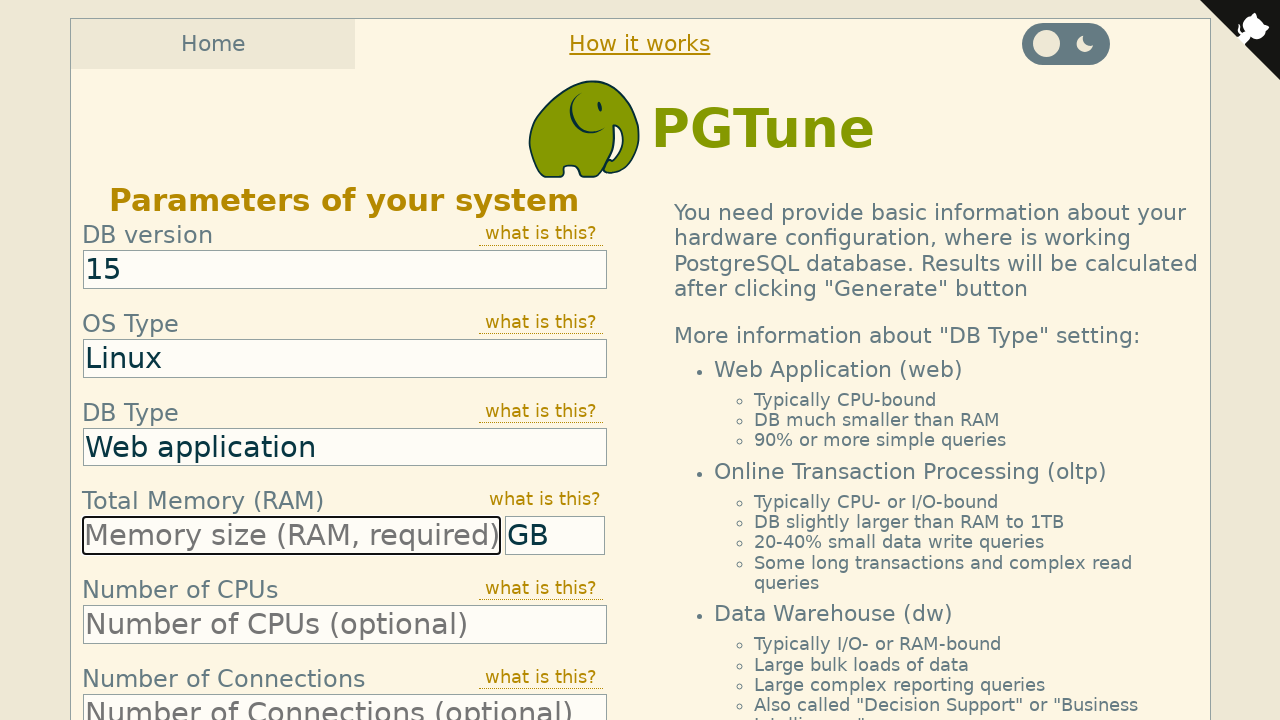

Selected database type as web application on #dbTypeId
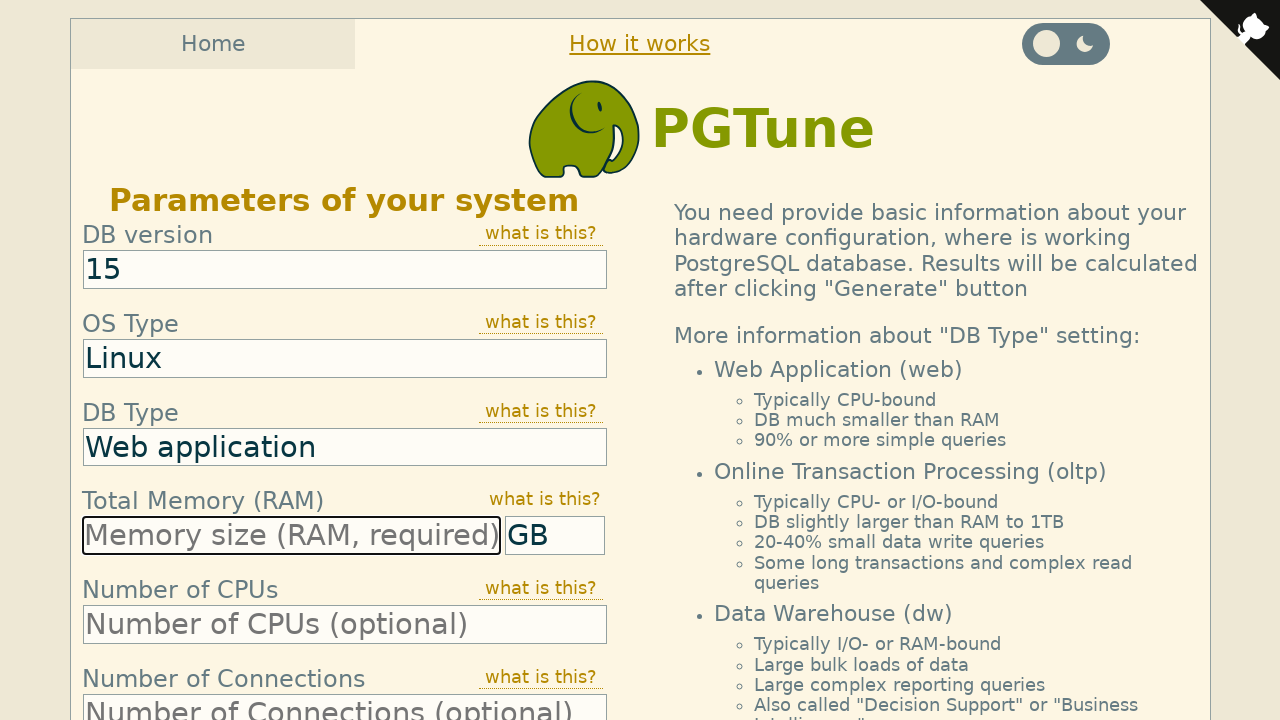

Selected total memory unit as GB on .total-memory-unit__select
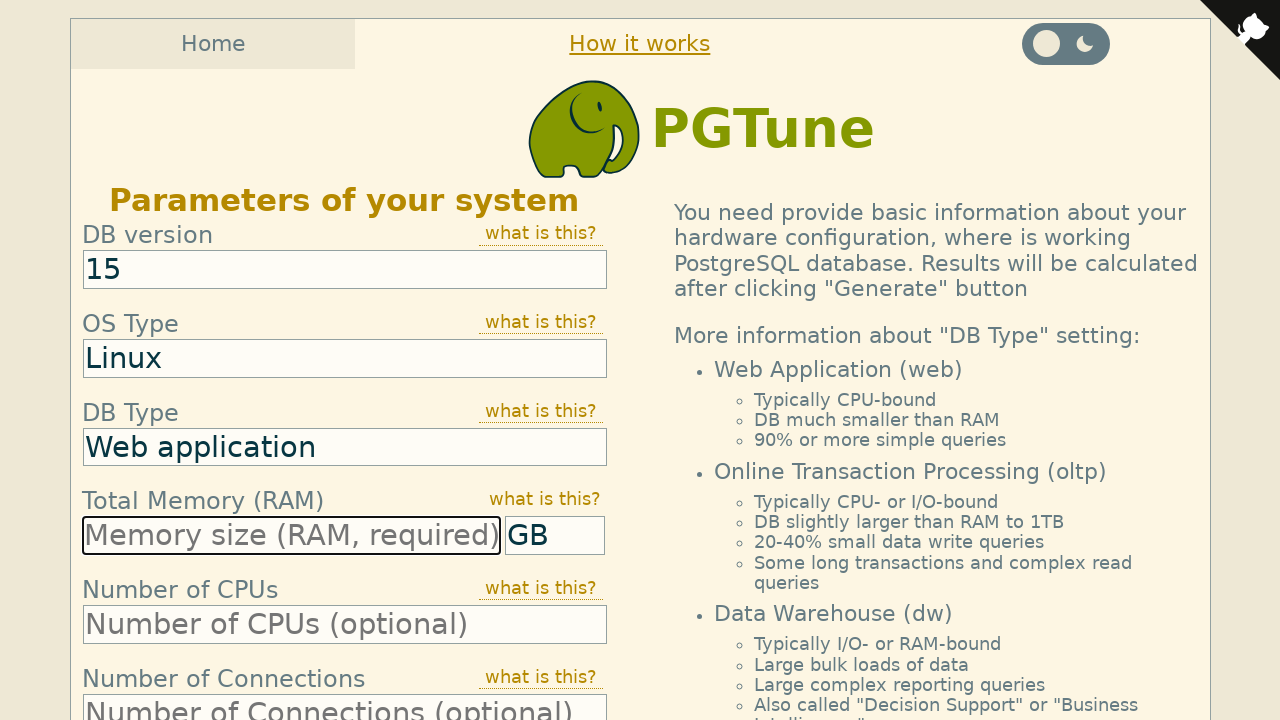

Filled total RAM size as 16 GB on #TotalMemoryId
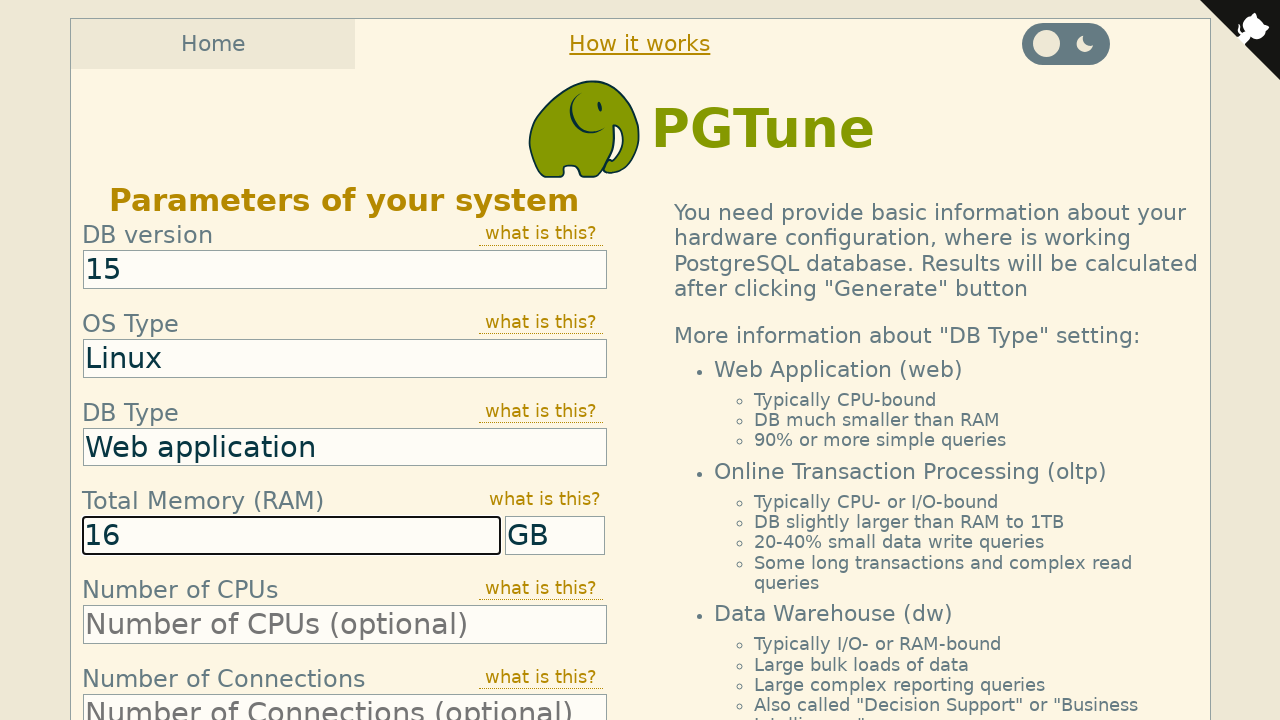

Filled total CPU cores as 4 on #cpuNumId
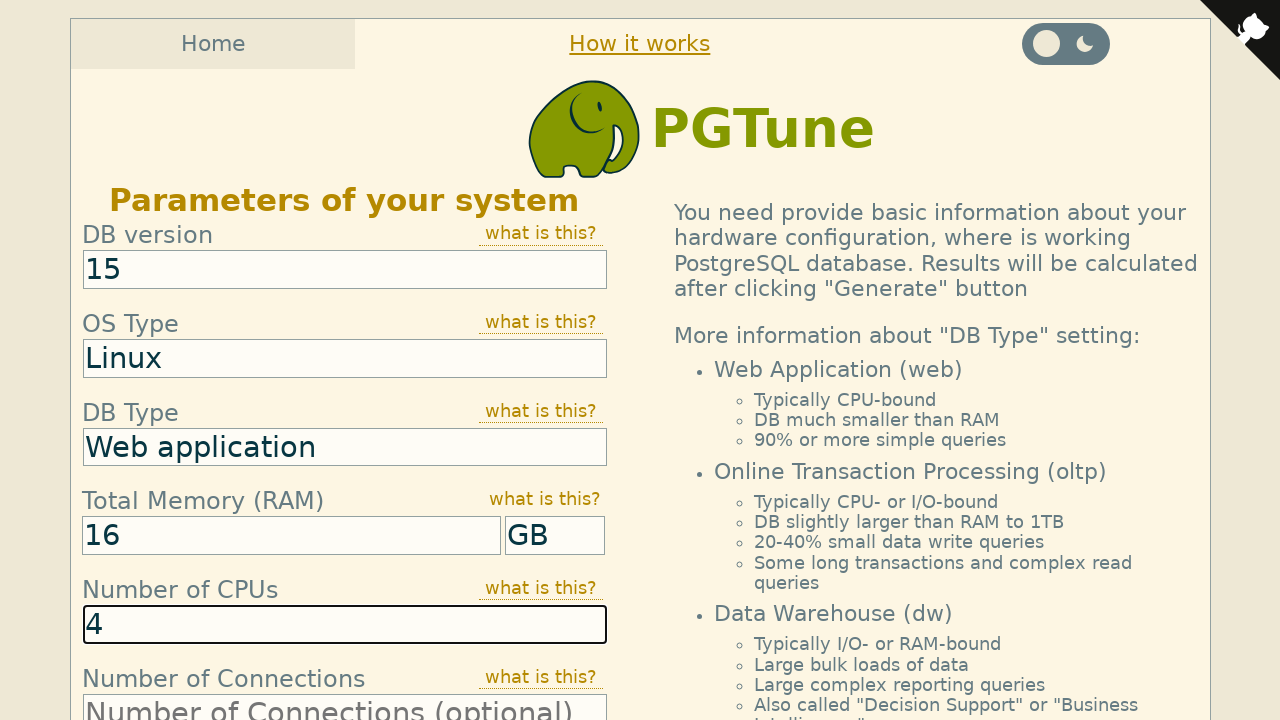

Filled number of connections as 100 on #connectionNumId
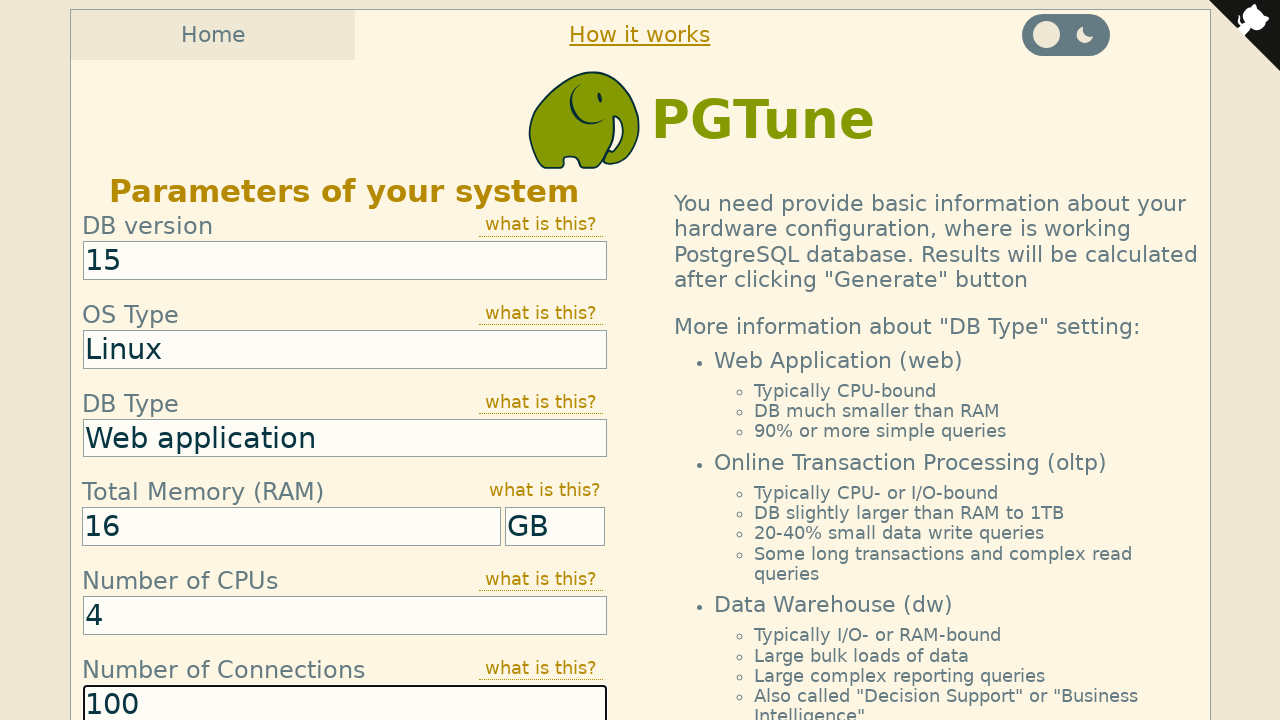

Selected data storage type as SSD on #hdTypeId
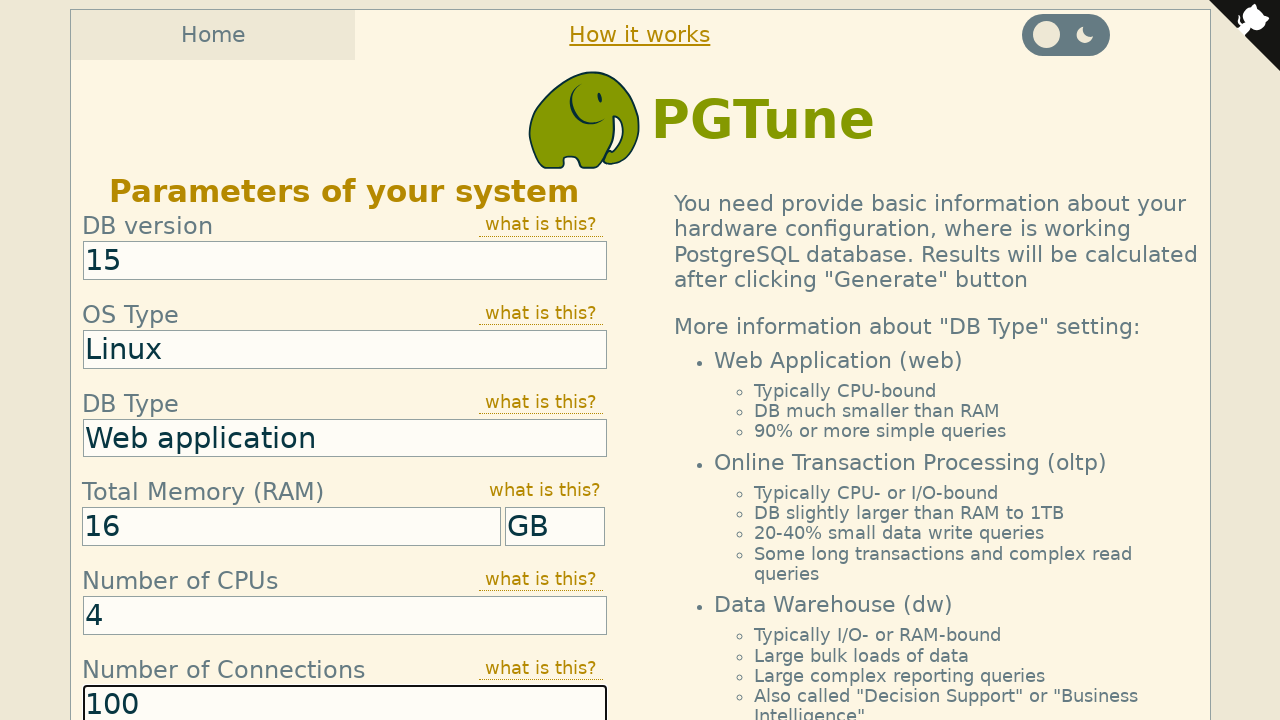

Clicked Generate button to produce configuration recommendations at (345, 662) on xpath=//button[contains(text(), 'Generate')]
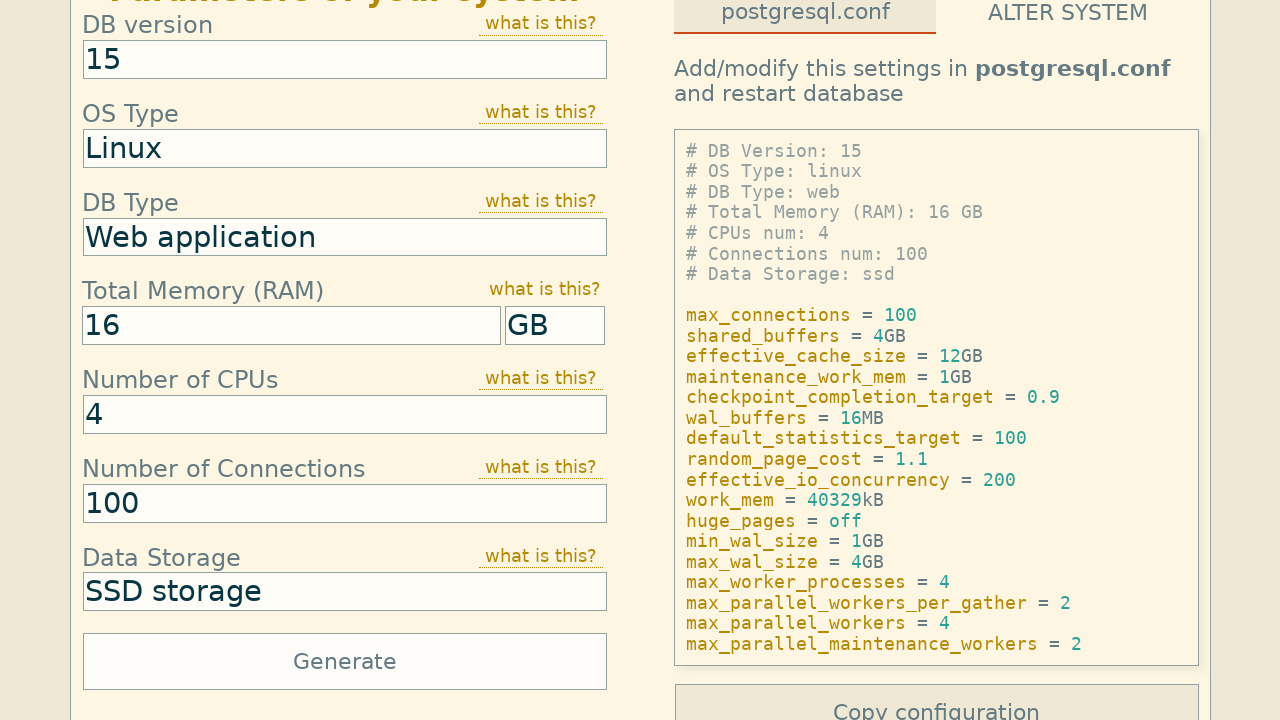

Configuration result loaded and displayed
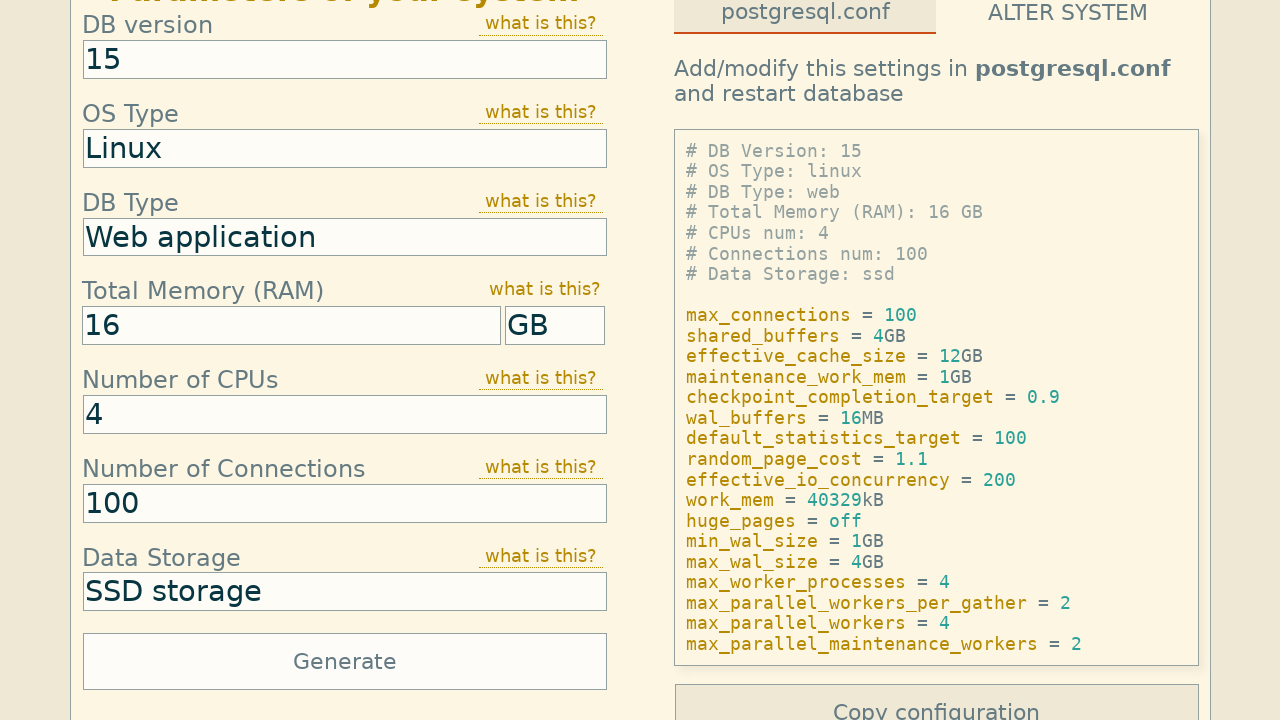

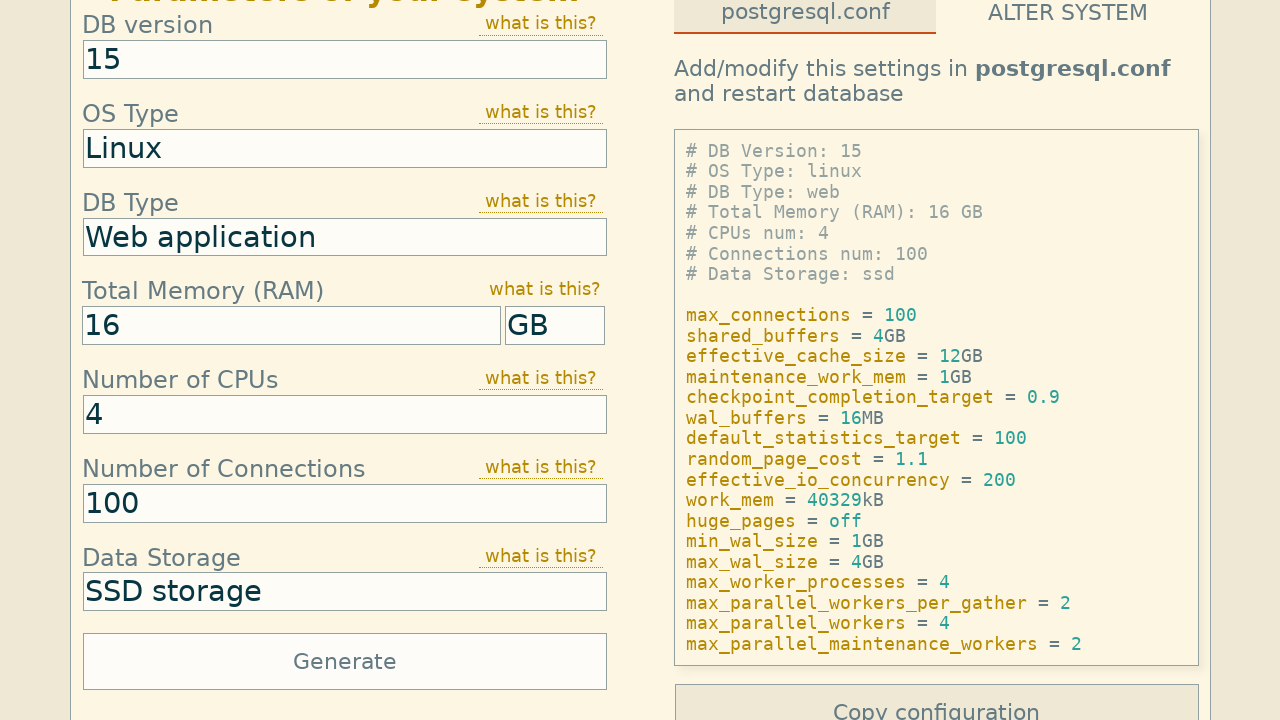